Tests browser window handling by navigating to the Alerts, Frame & Windows section, then interacting with New Tab and New Window buttons to verify tab/window switching functionality

Starting URL: https://demoqa.com

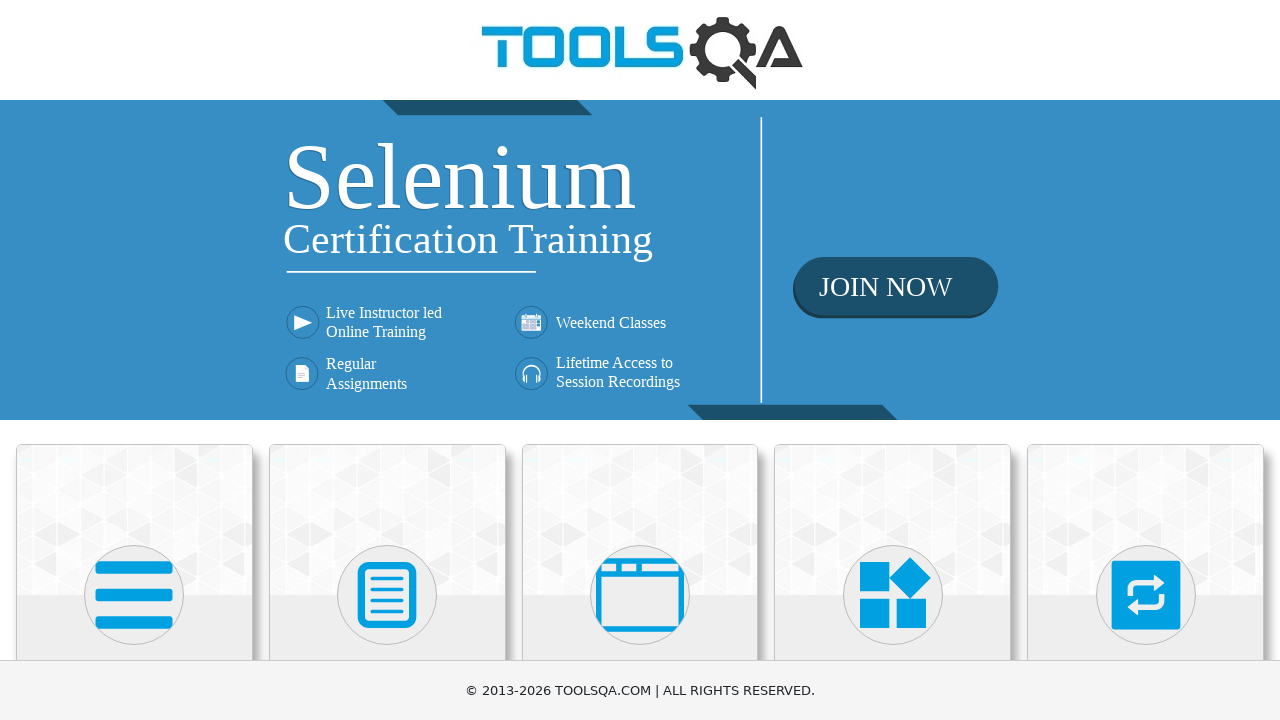

Clicked on Alerts, Frame & Windows menu at (640, 360) on xpath=//h5[text()='Alerts, Frame & Windows']
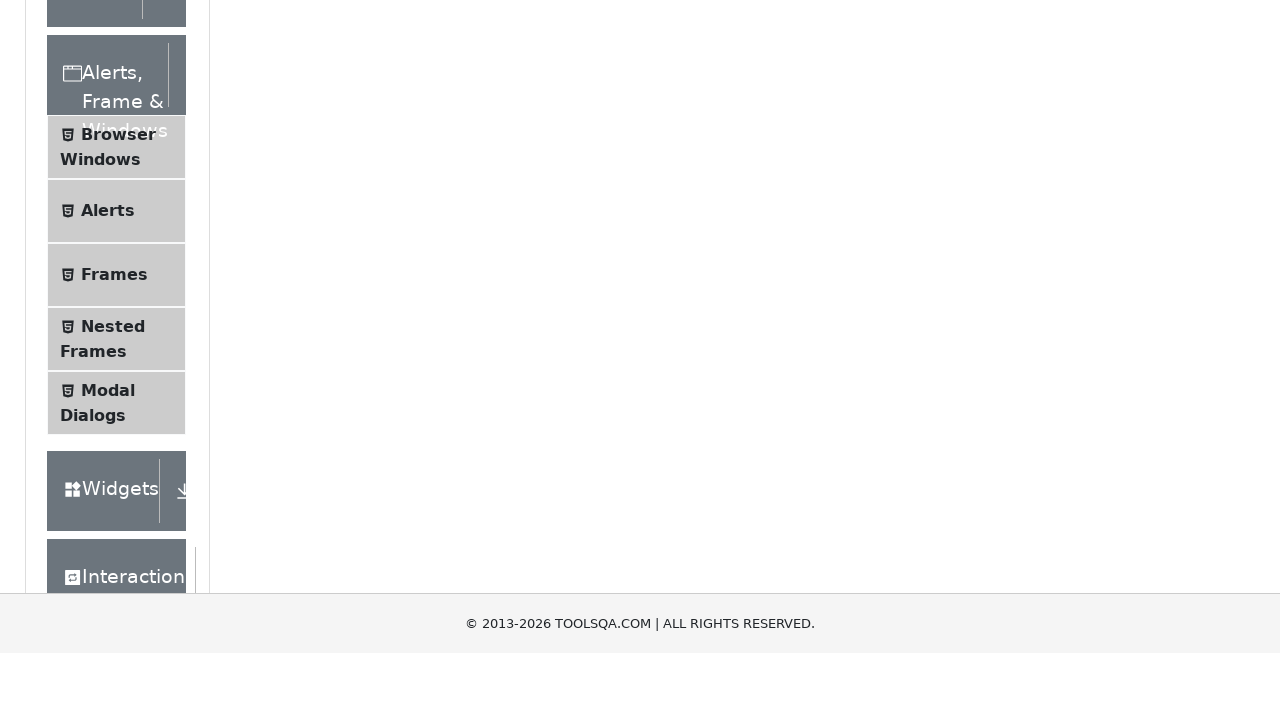

Clicked on Browser Windows submenu at (118, 424) on xpath=//span[text()='Browser Windows']
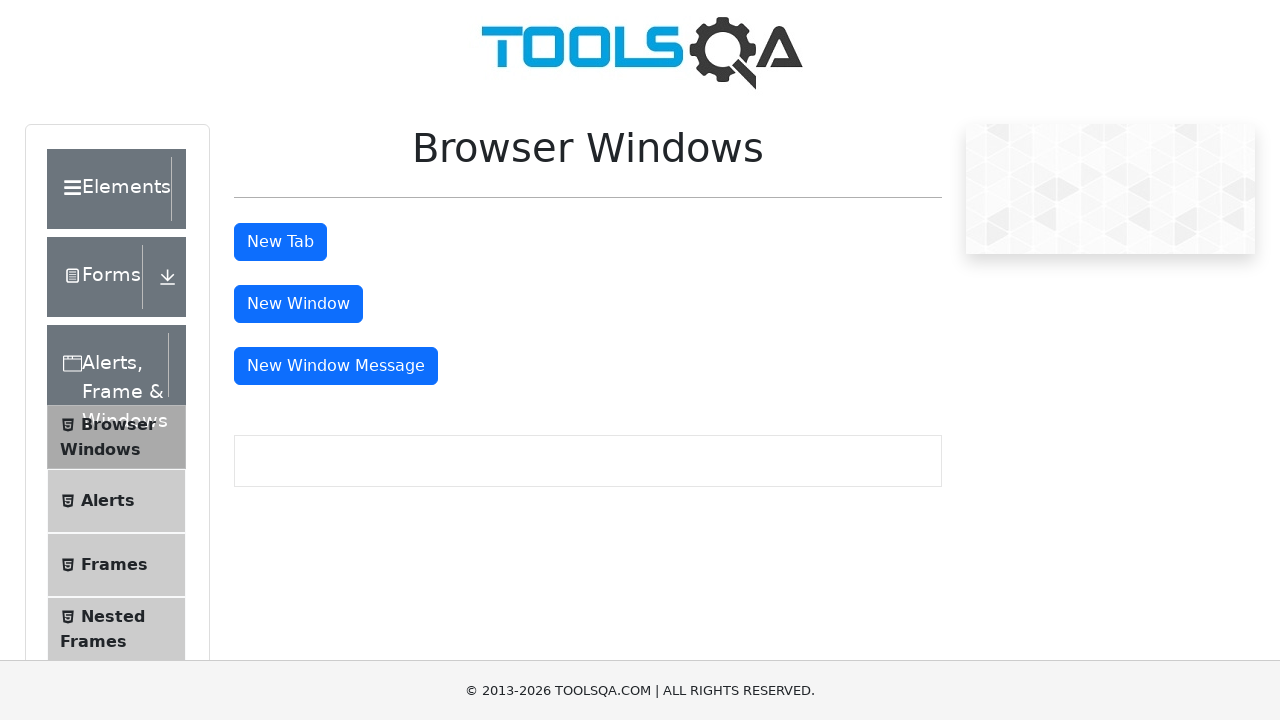

Clicked New Tab button at (280, 242) on #tabButton
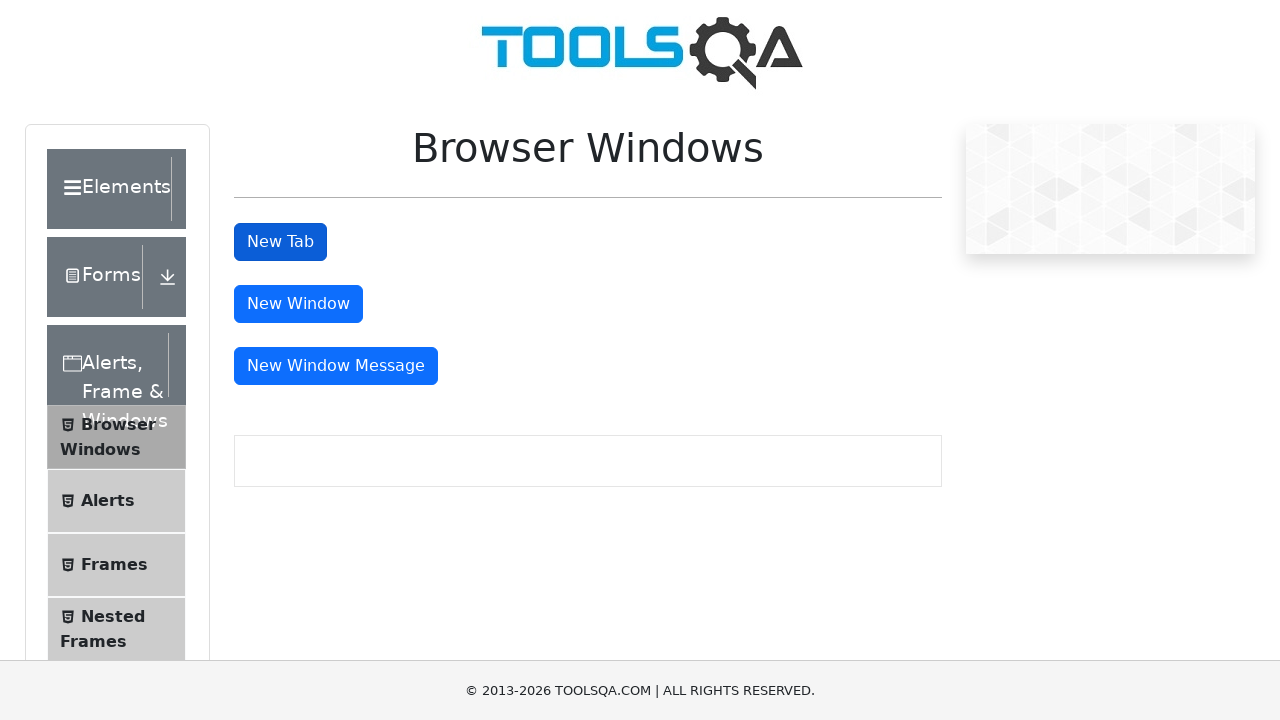

New tab loaded and ready
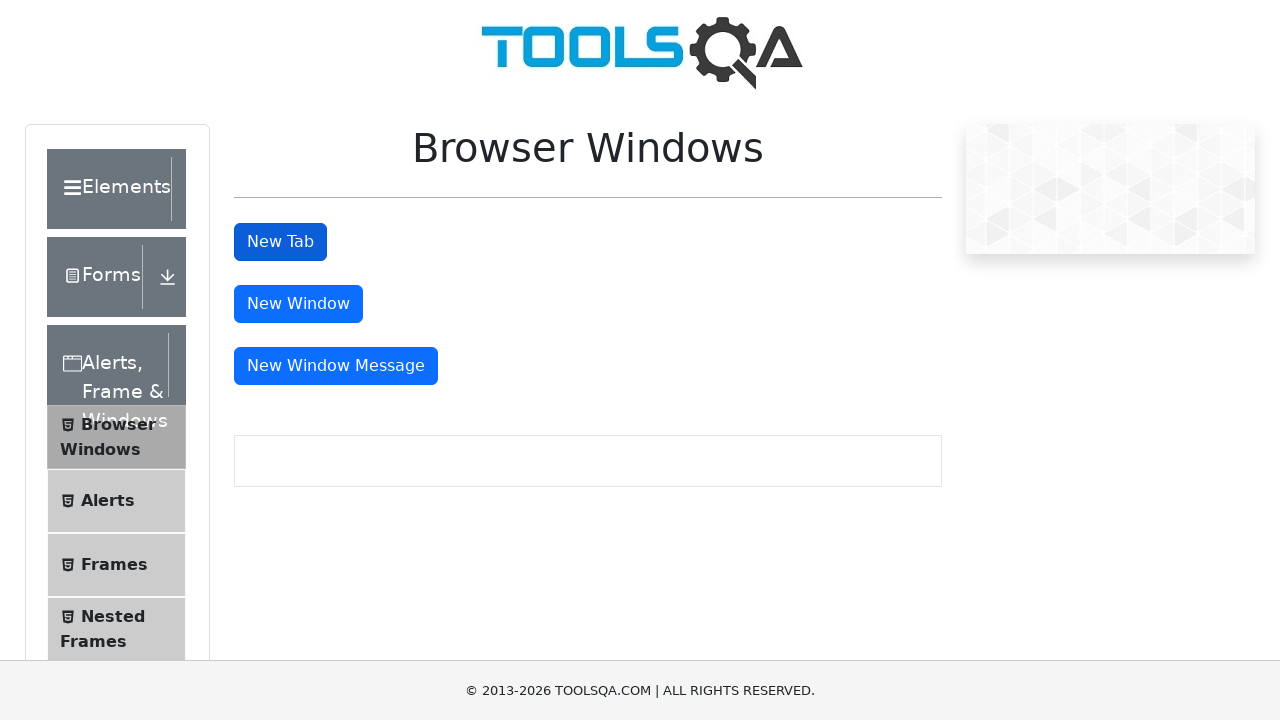

Closed the new tab
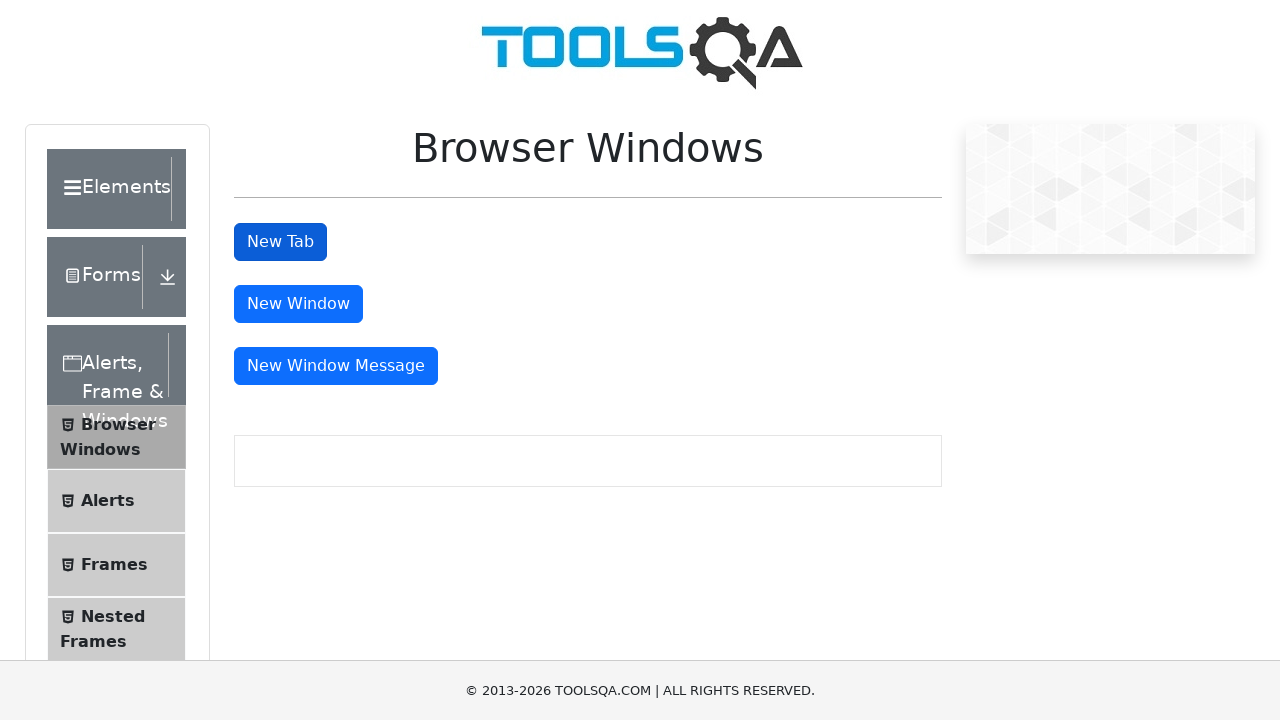

Clicked New Window button at (298, 304) on #windowButton
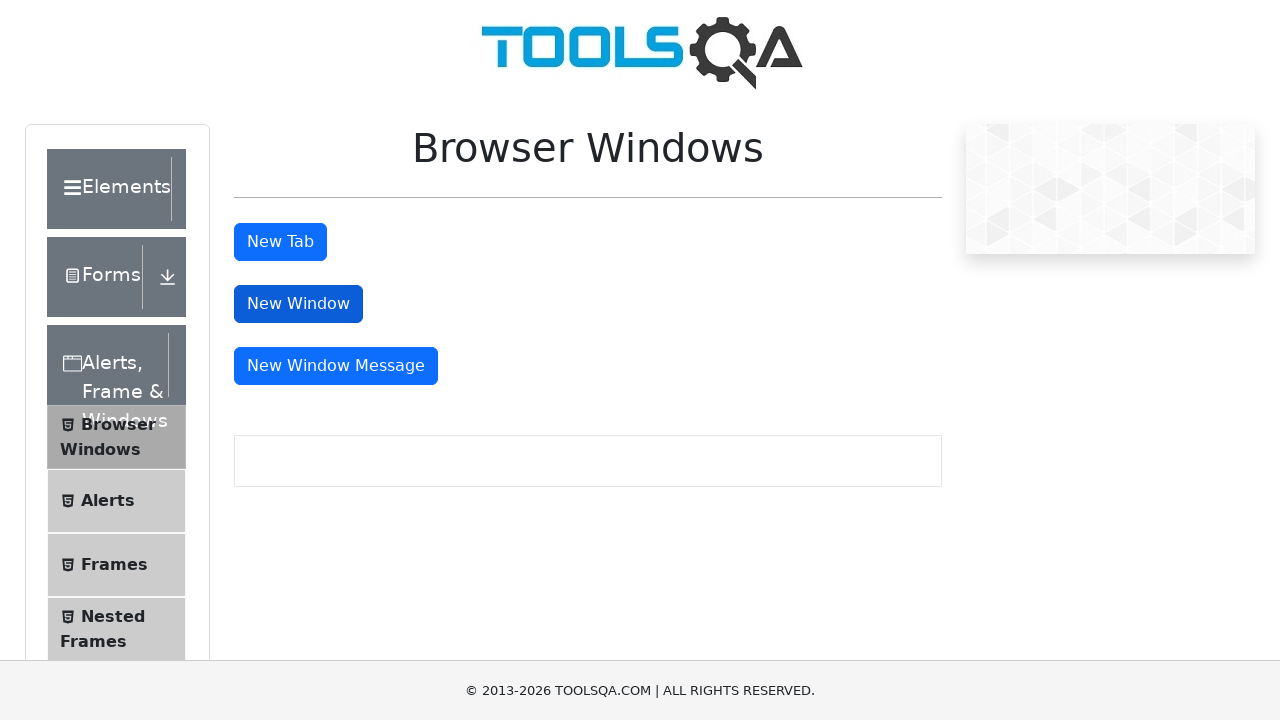

New window loaded and ready
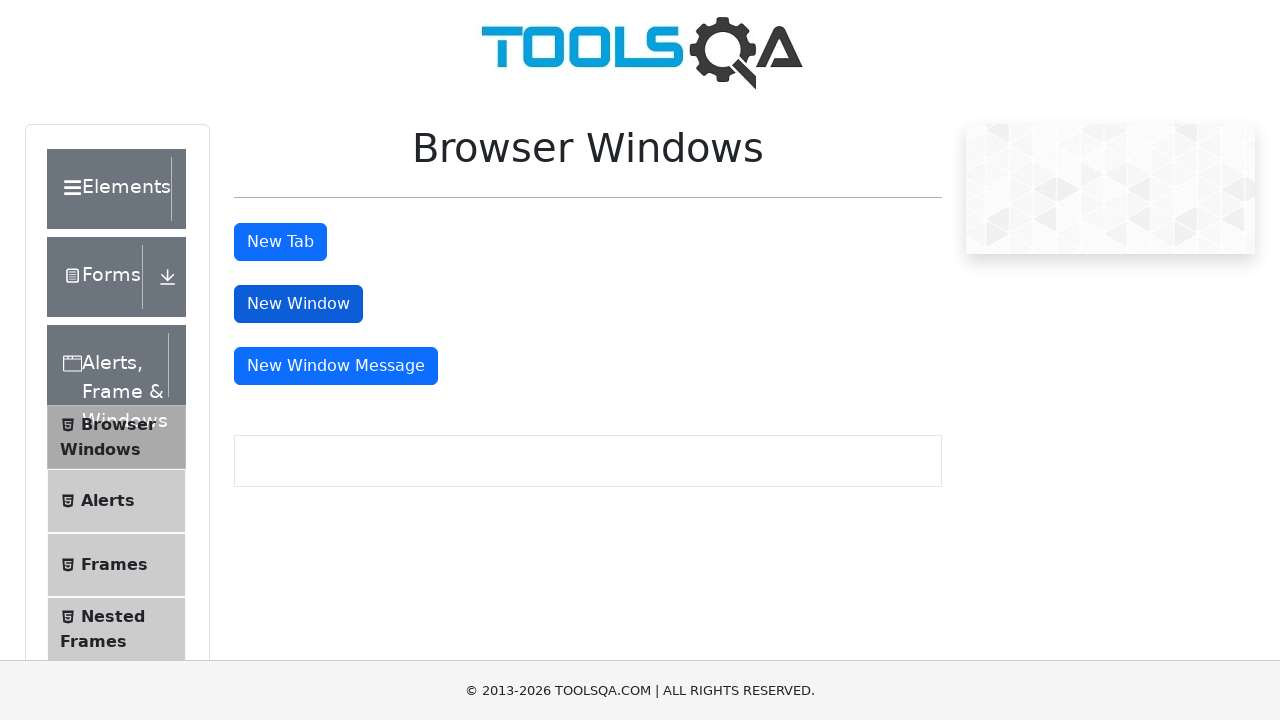

Closed the new window
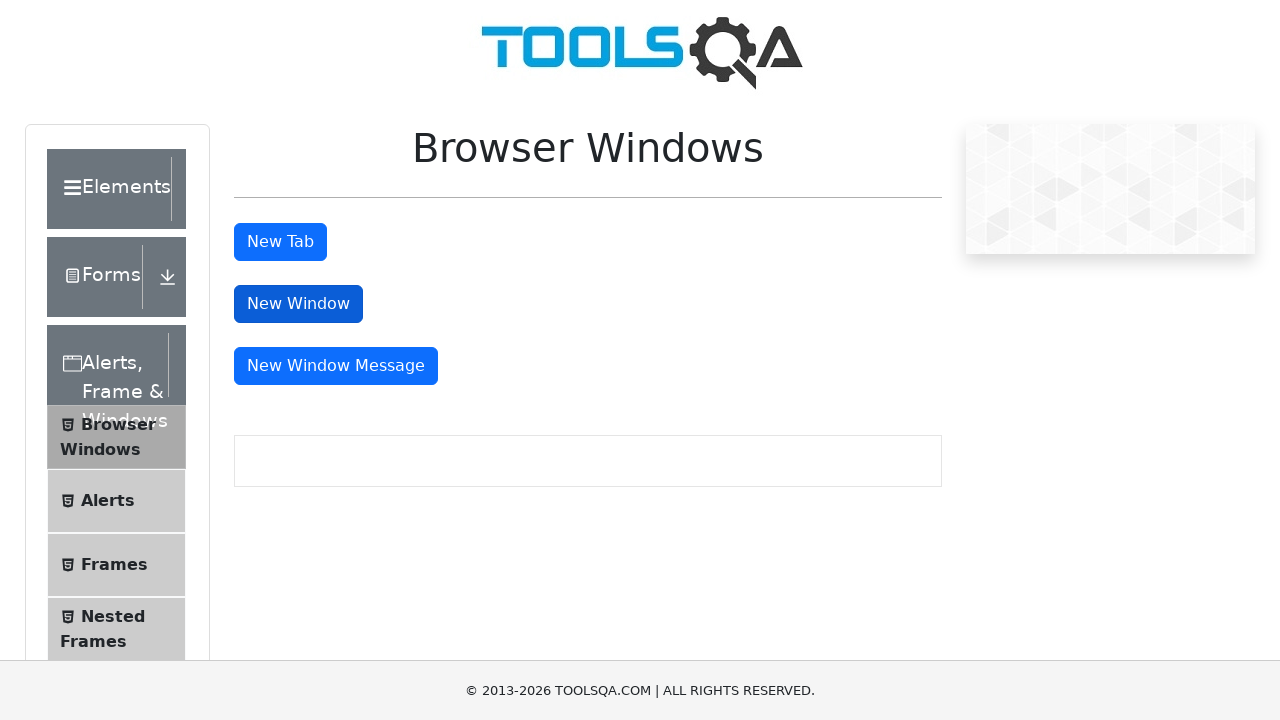

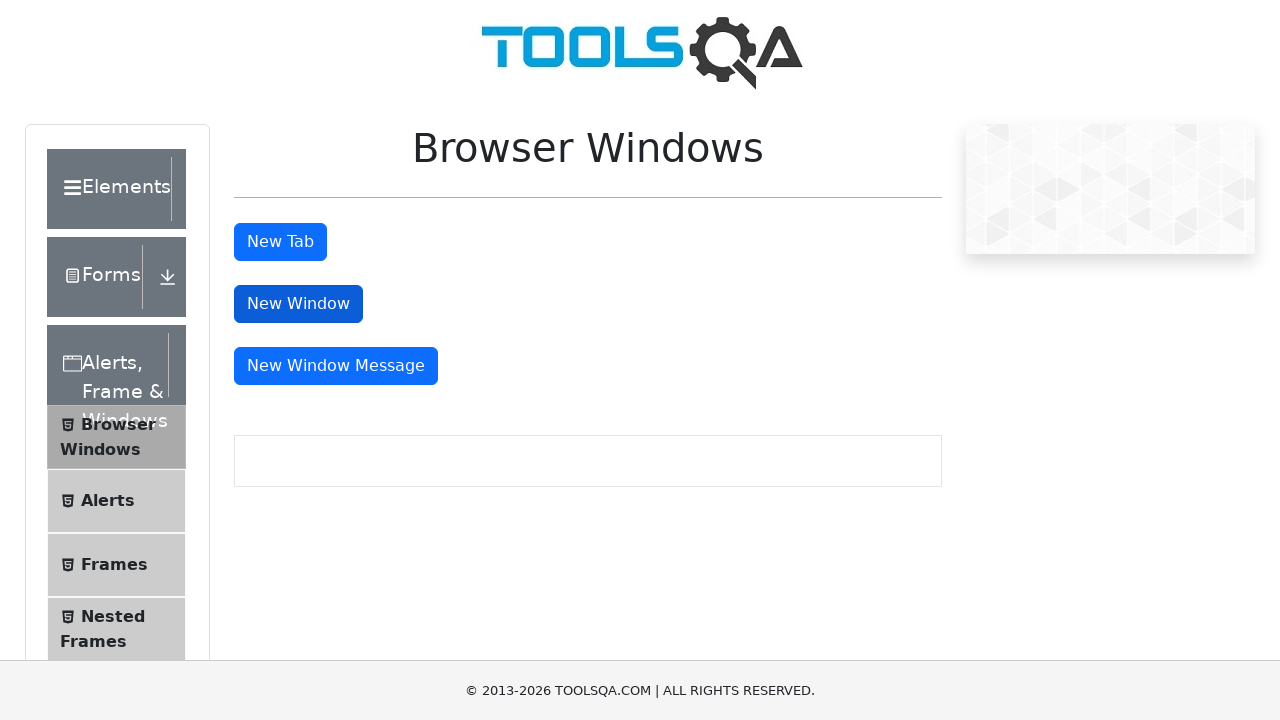